Tests floating menu by scrolling down and up the page using JavaScript and verifying the menu remains visible throughout.

Starting URL: https://the-internet.herokuapp.com/floating_menu

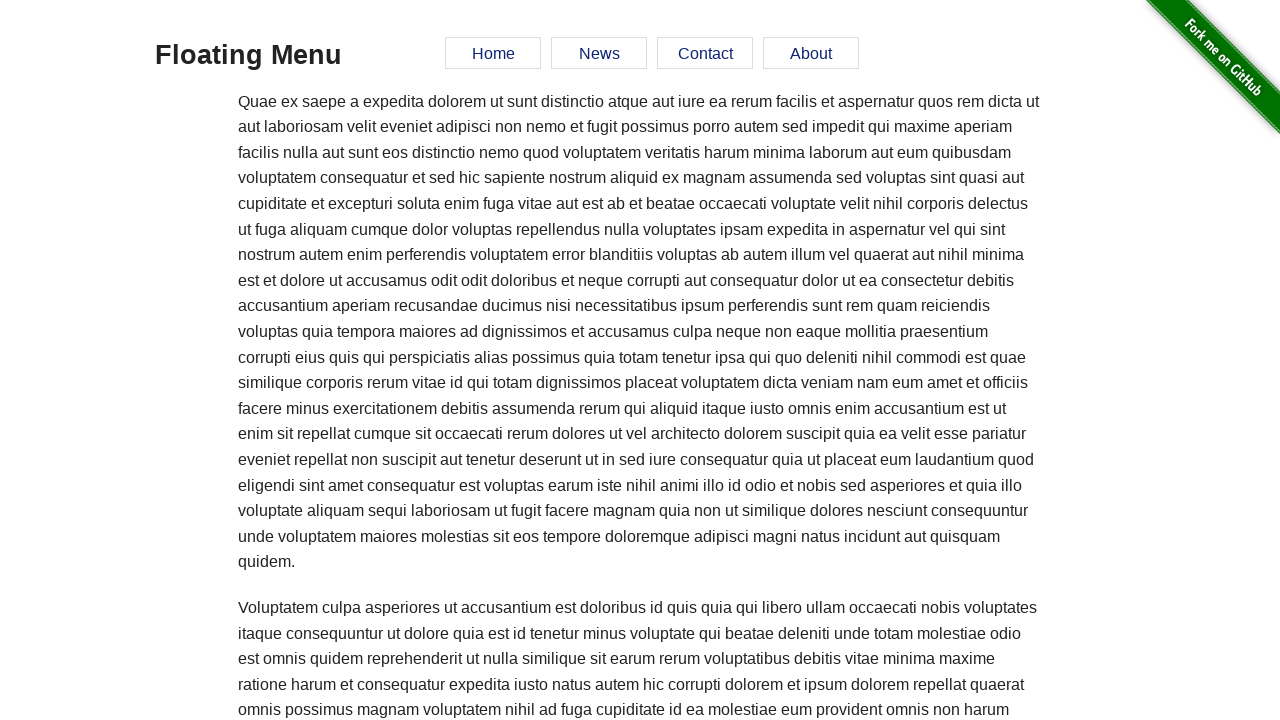

Verified floating menu is initially visible
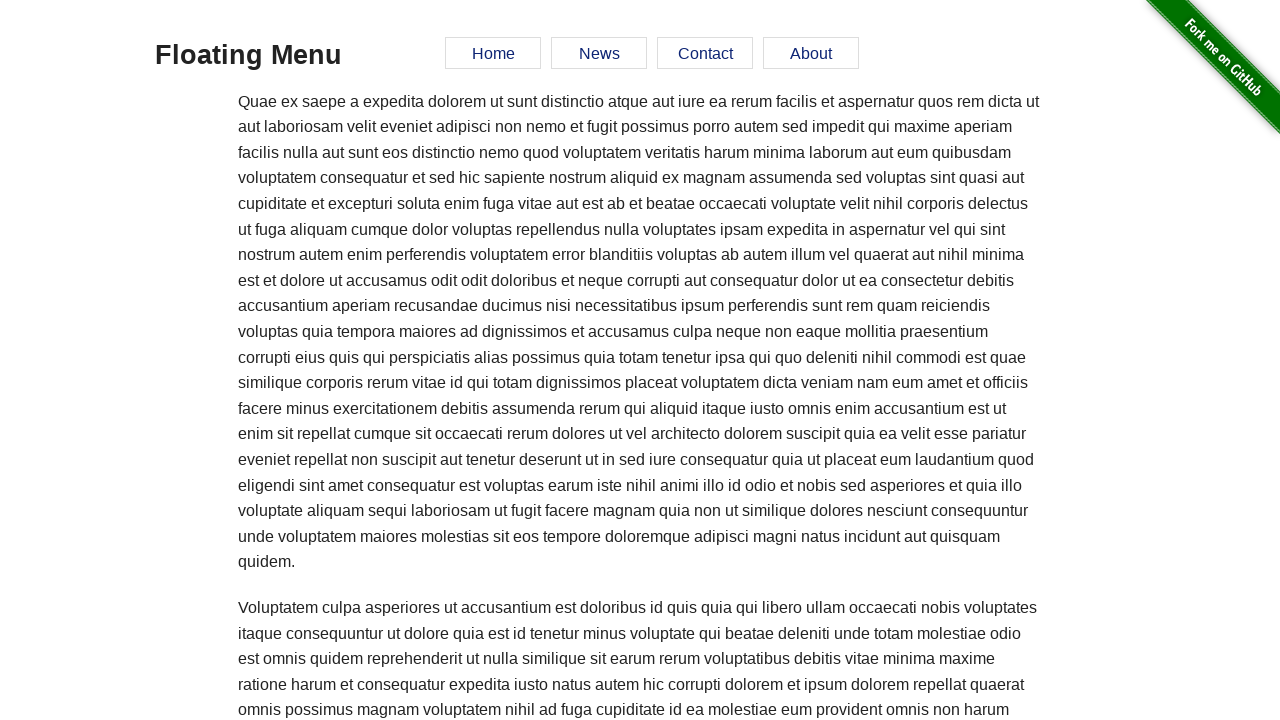

Scrolled down 3000 pixels using JavaScript
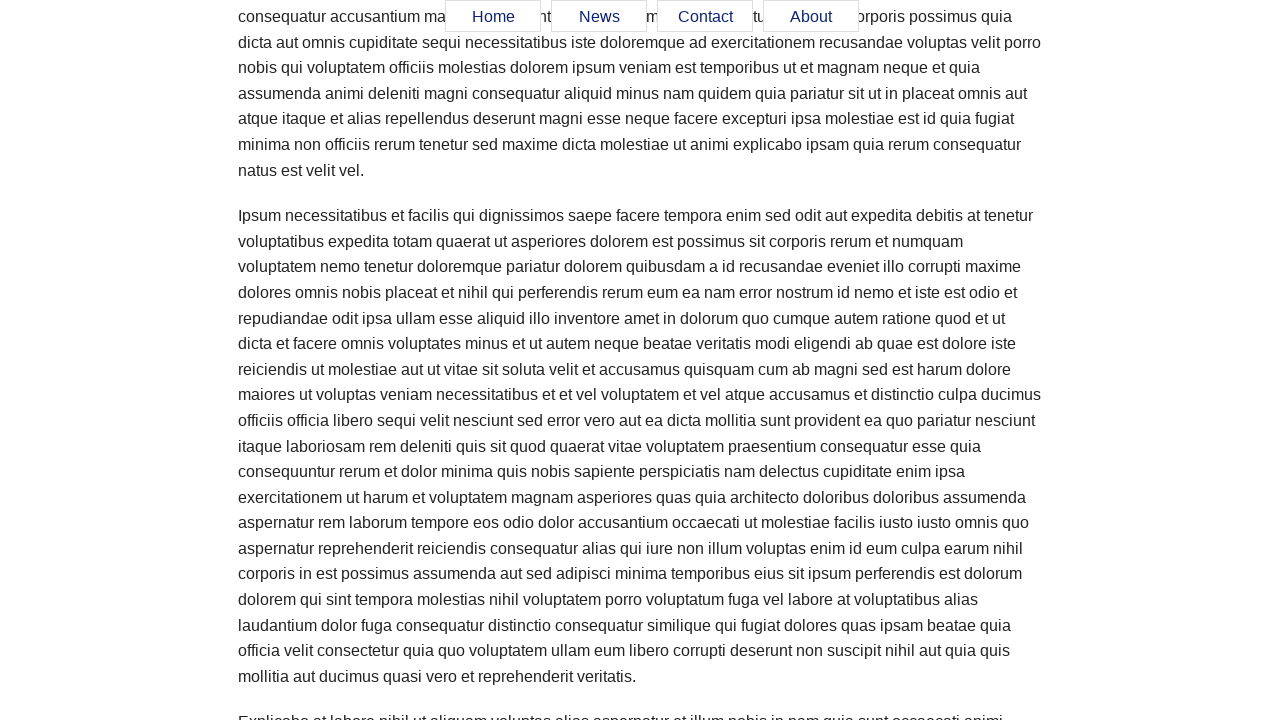

Verified floating menu remains visible after scrolling down
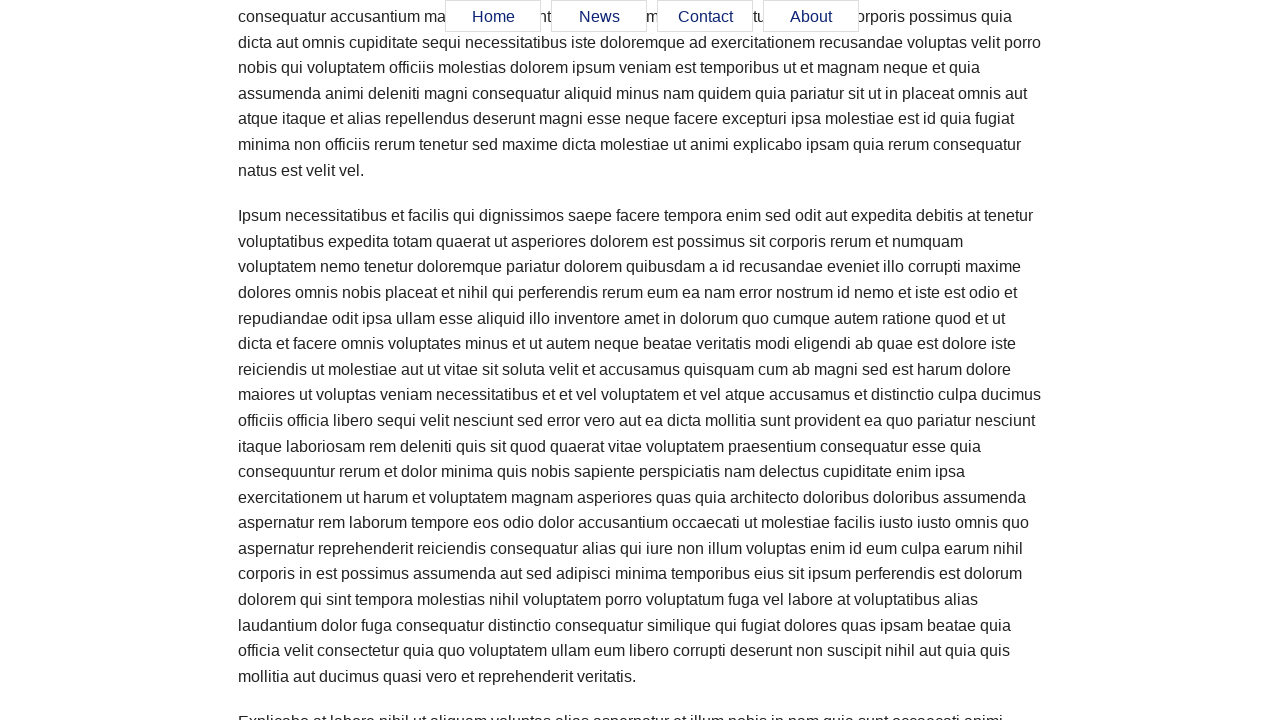

Scrolled up 1500 pixels using JavaScript
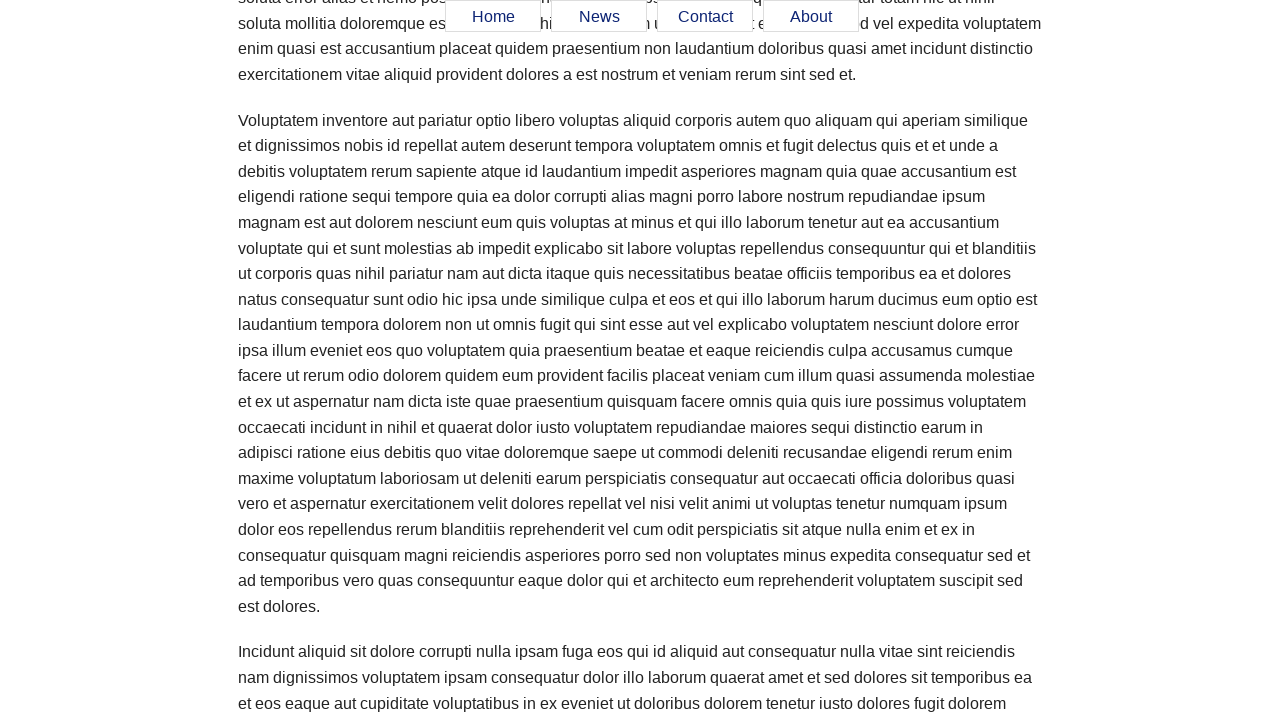

Verified floating menu remains visible after scrolling up
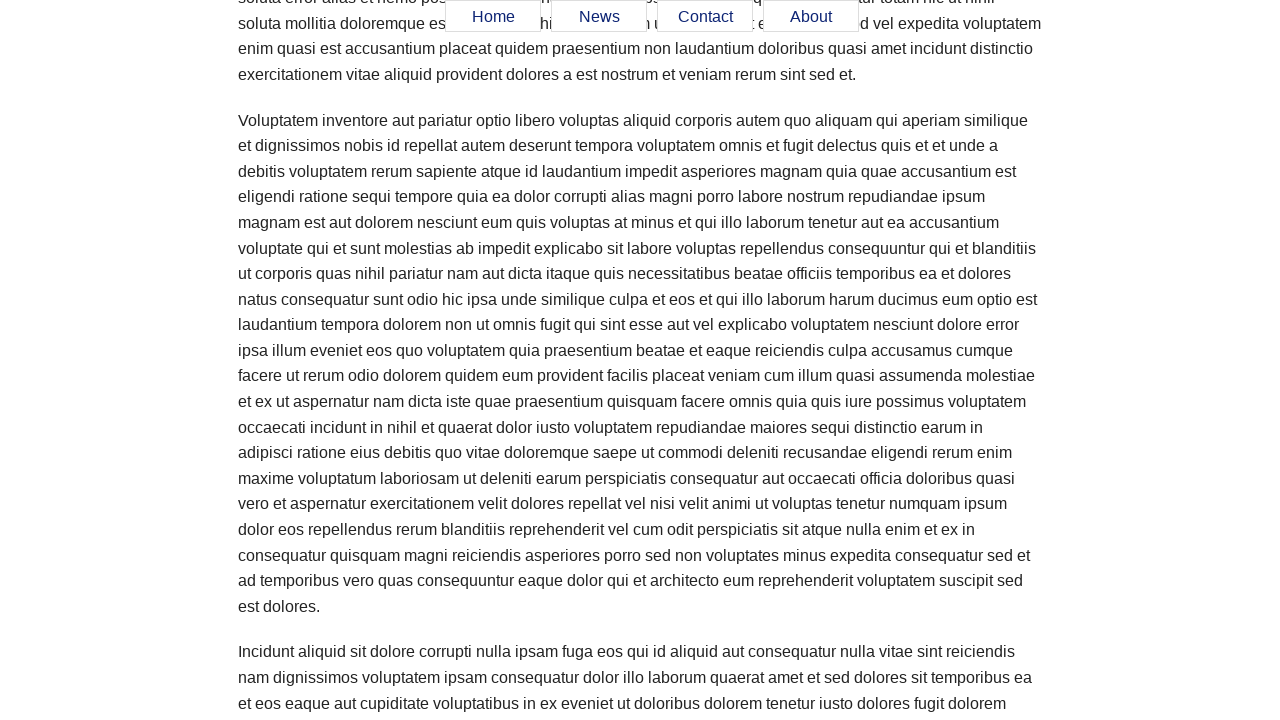

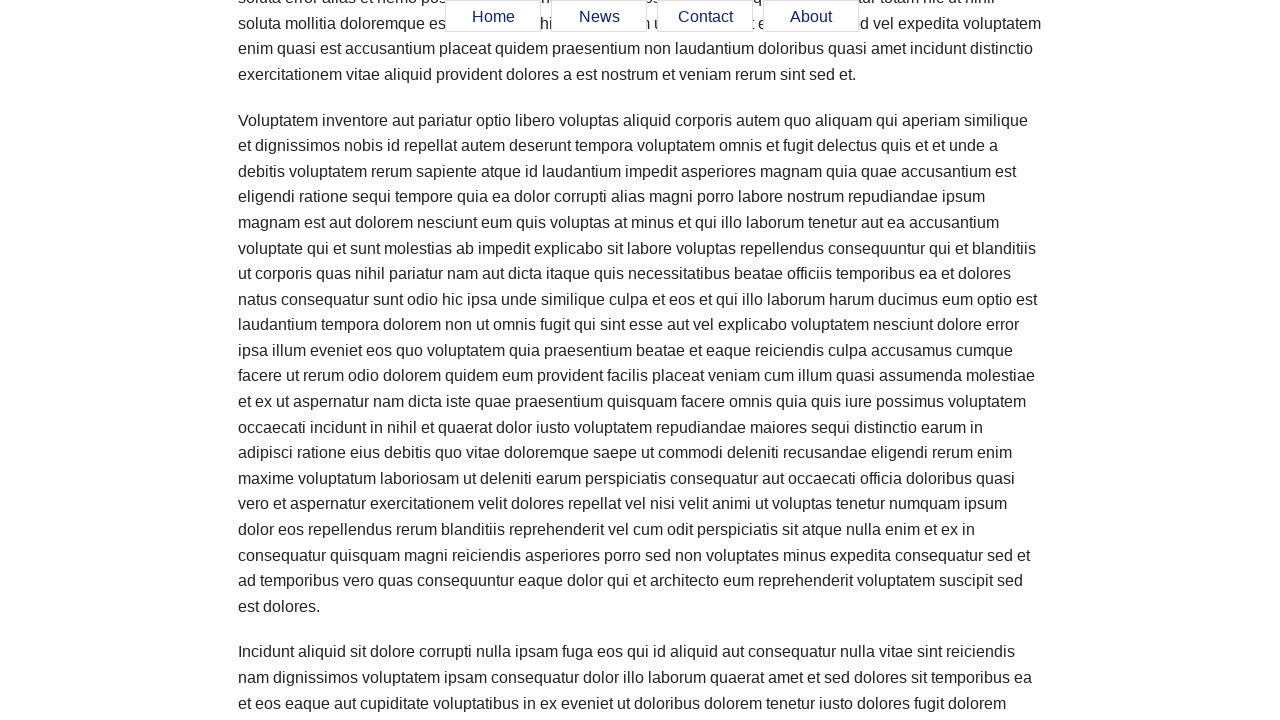